Tests file download functionality by clicking on a download link for a text file

Starting URL: http://the-internet.herokuapp.com/download

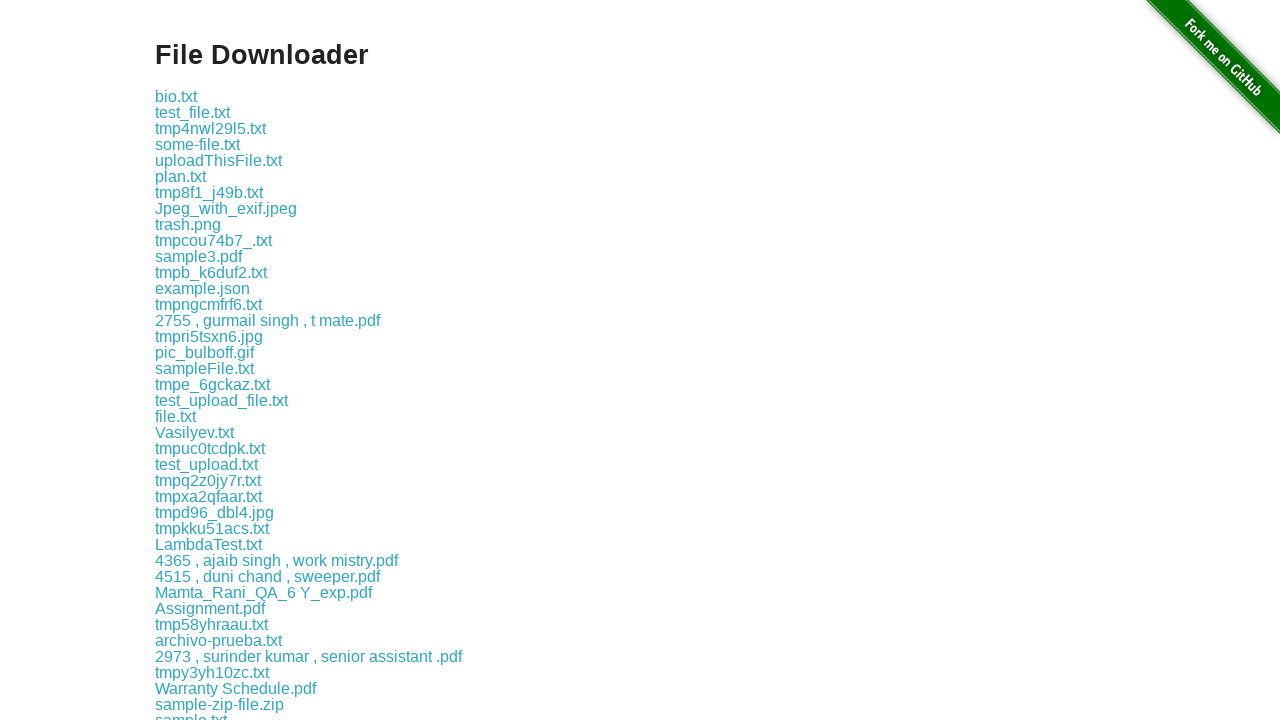

Clicked on test.txt download link at (178, 527) on a[href*='test.txt']
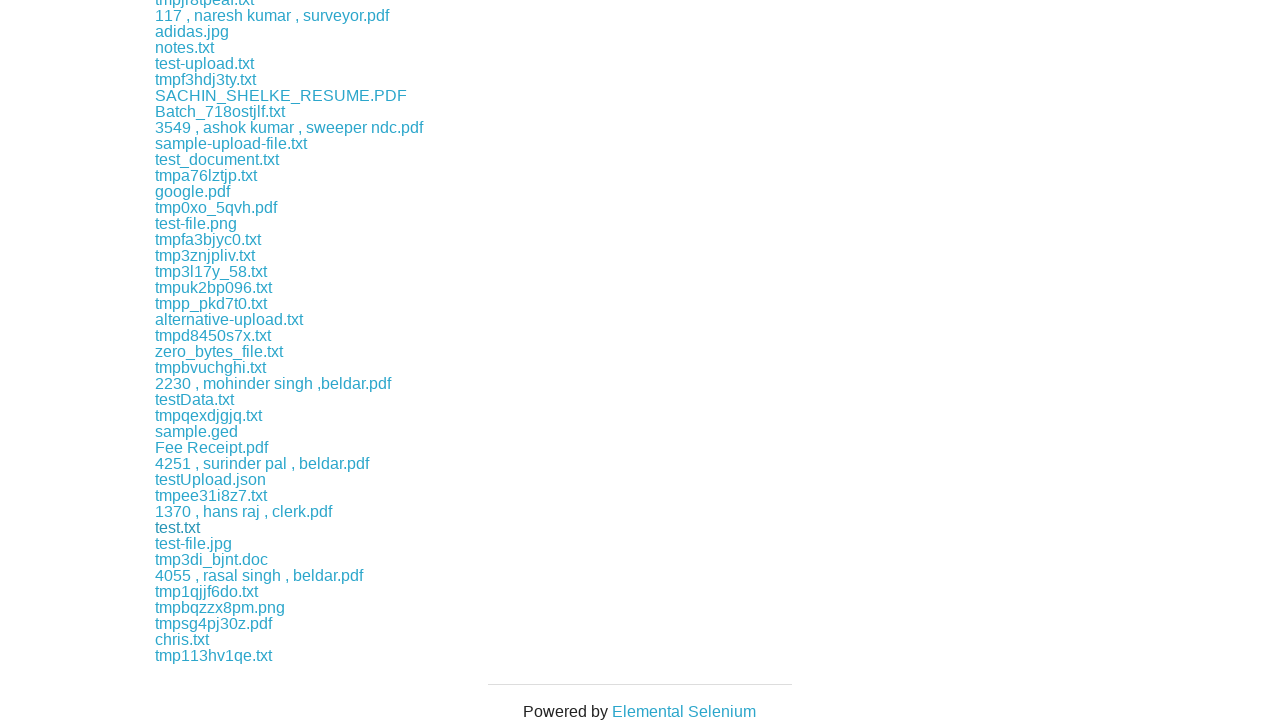

Waited for download to initiate
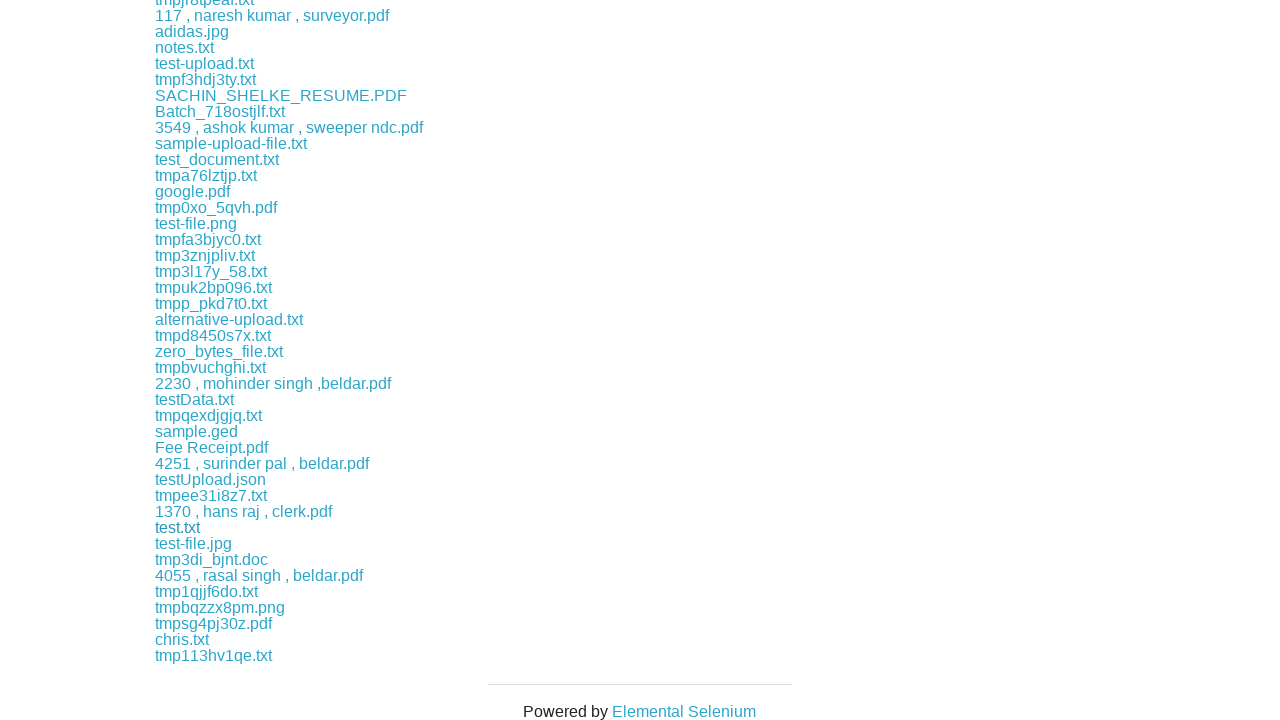

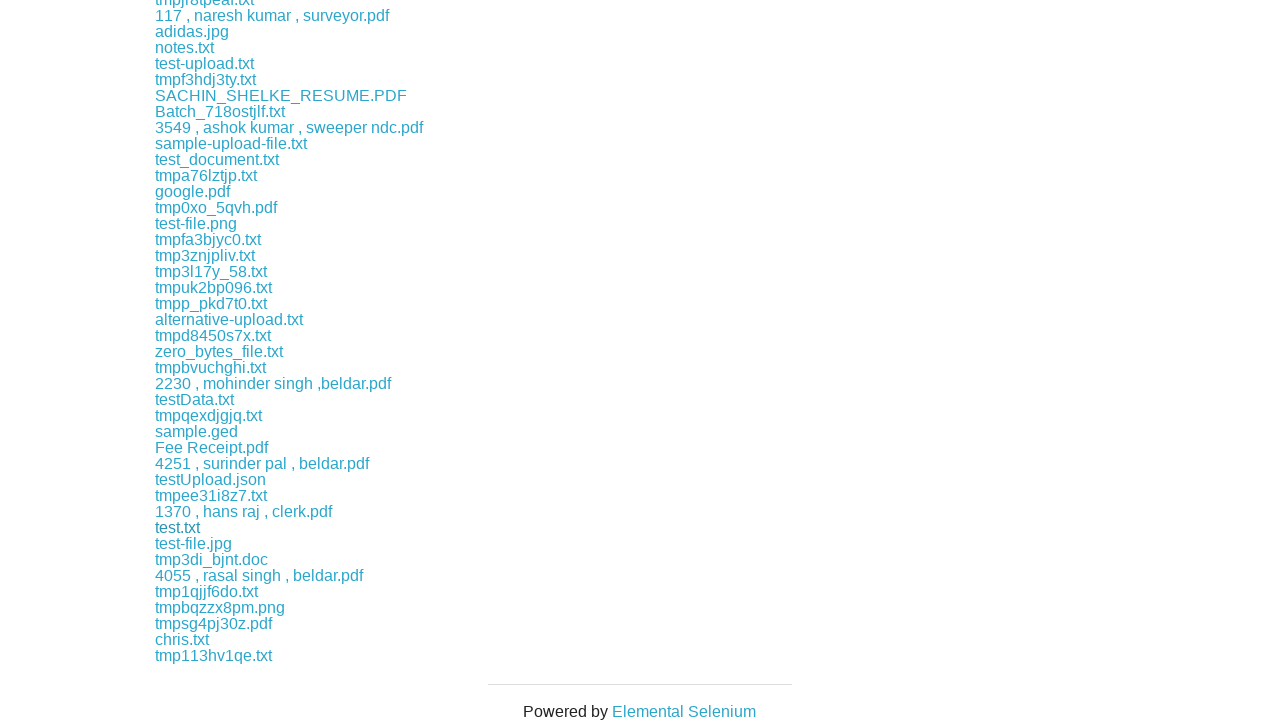